Tests clicking the Selenium Training button on ToolsQA website and verifies the enrollment page heading

Starting URL: https://www.toolsqa.com/

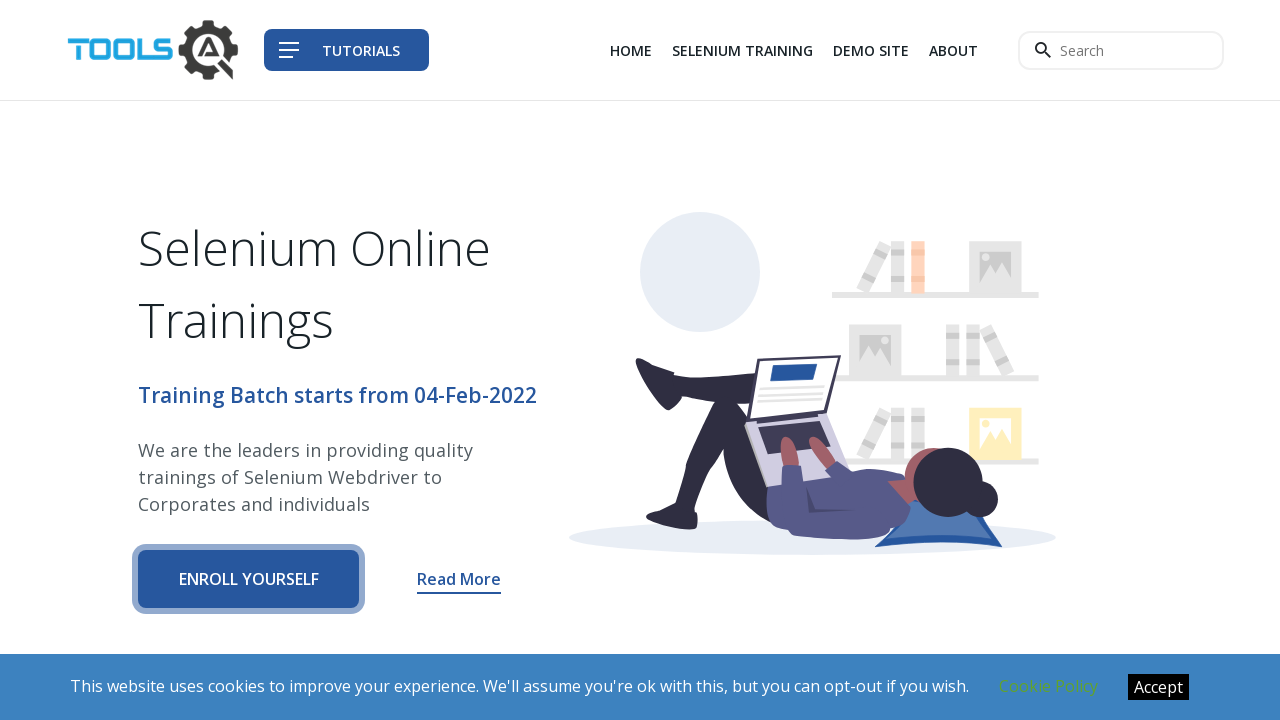

Waited for Selenium Training button to be present
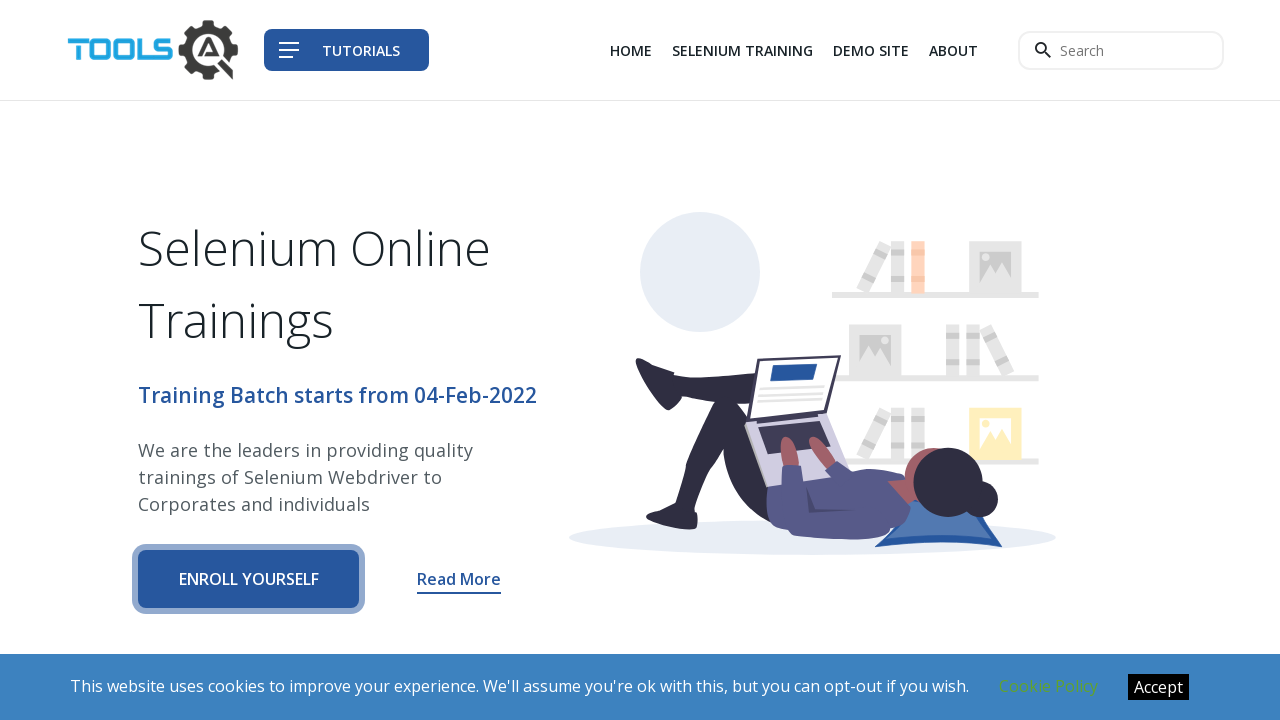

Clicked the Selenium Training button at (742, 50) on xpath=//a[@href = '/selenium-training?q=headers']
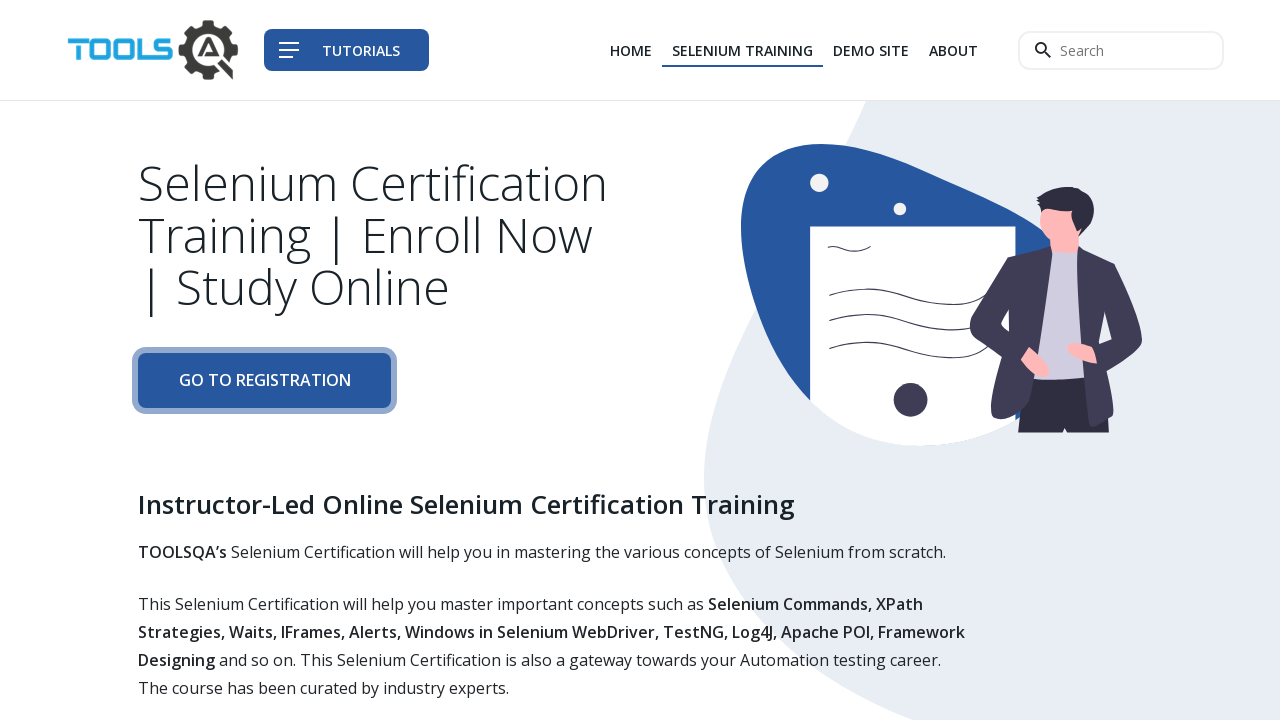

Enrollment page heading loaded and verified
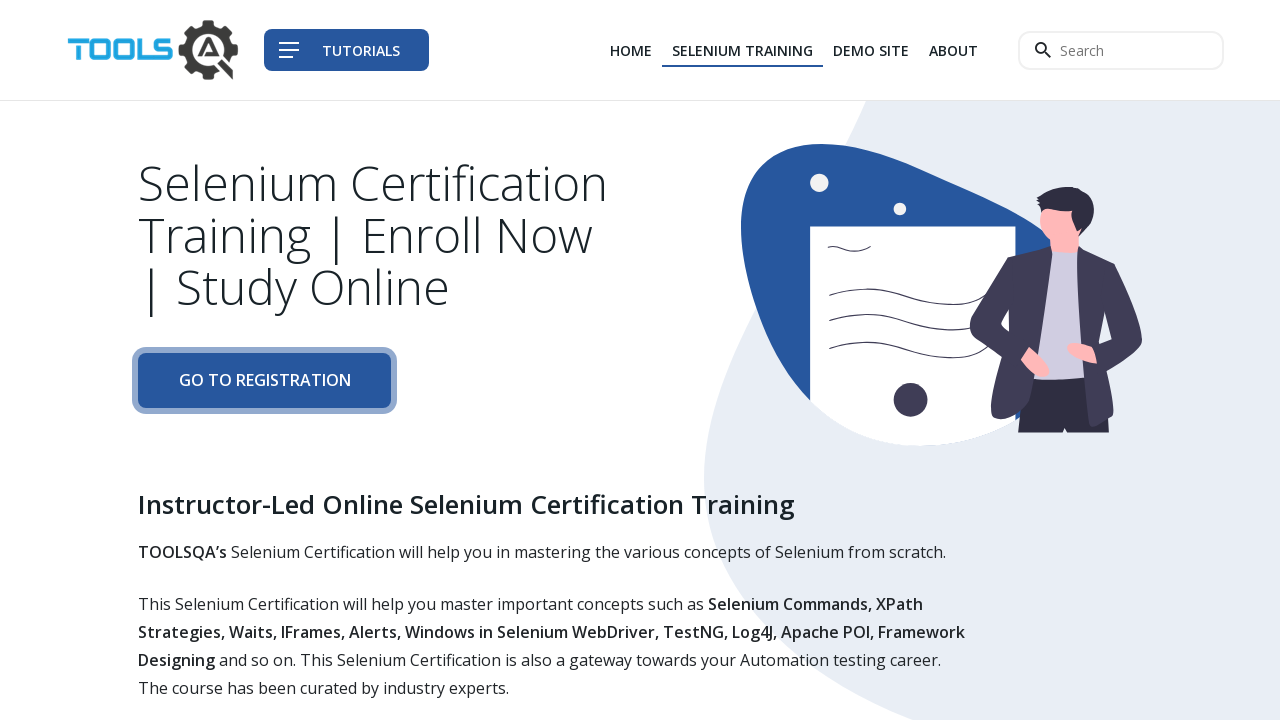

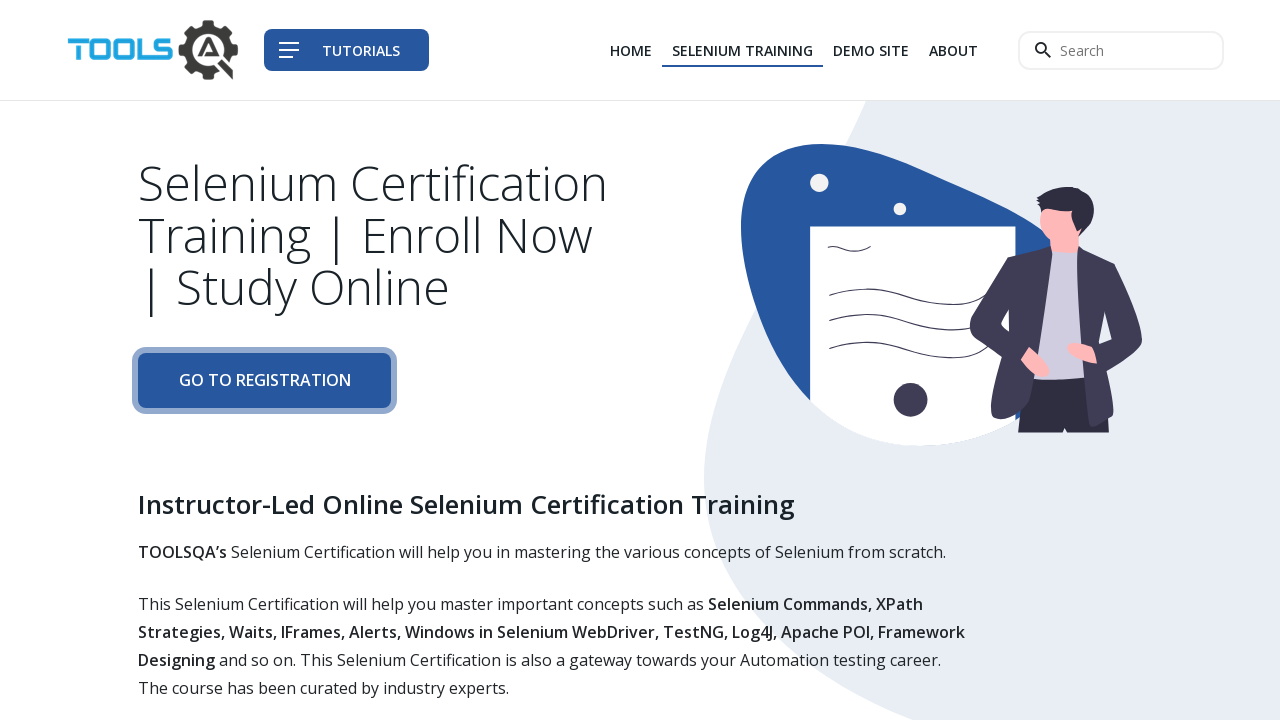